Tests the Playwright documentation site by clicking the "Get started" link and verifying that the Installation heading is visible on the resulting page.

Starting URL: https://playwright.dev/

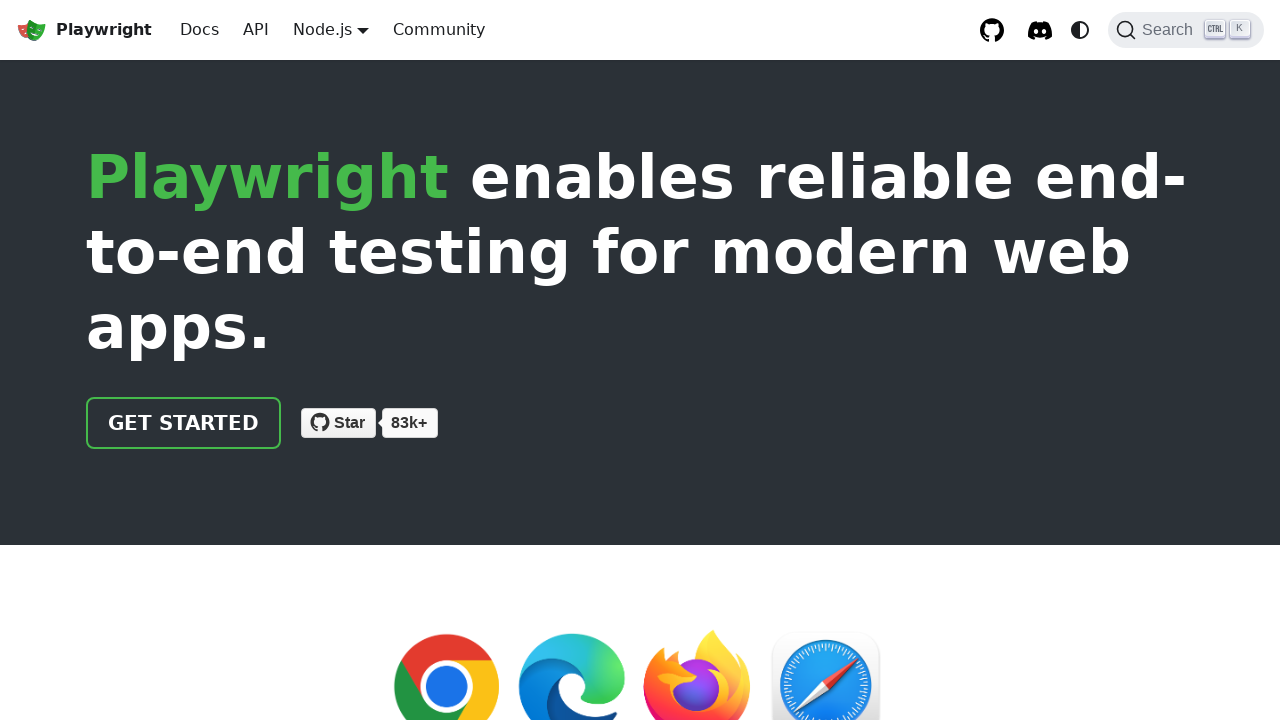

Navigated to Playwright documentation site
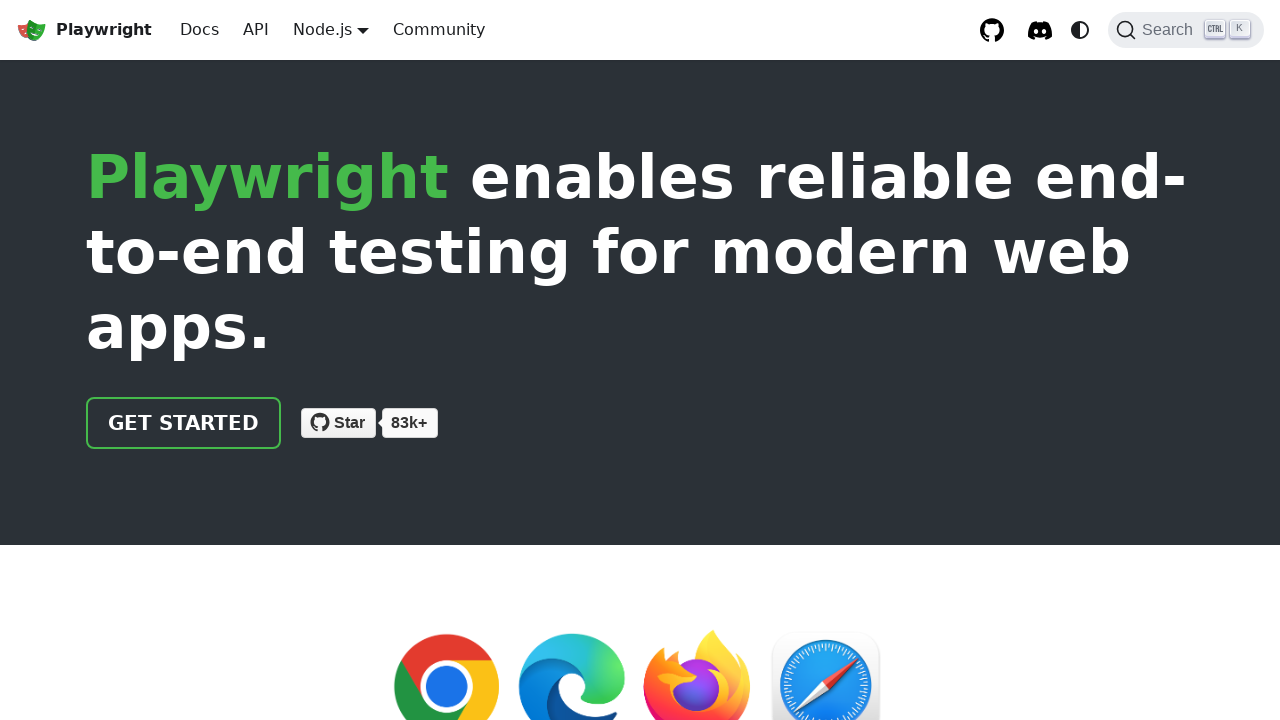

Clicked the 'Get started' link at (184, 423) on internal:role=link[name="Get started"i]
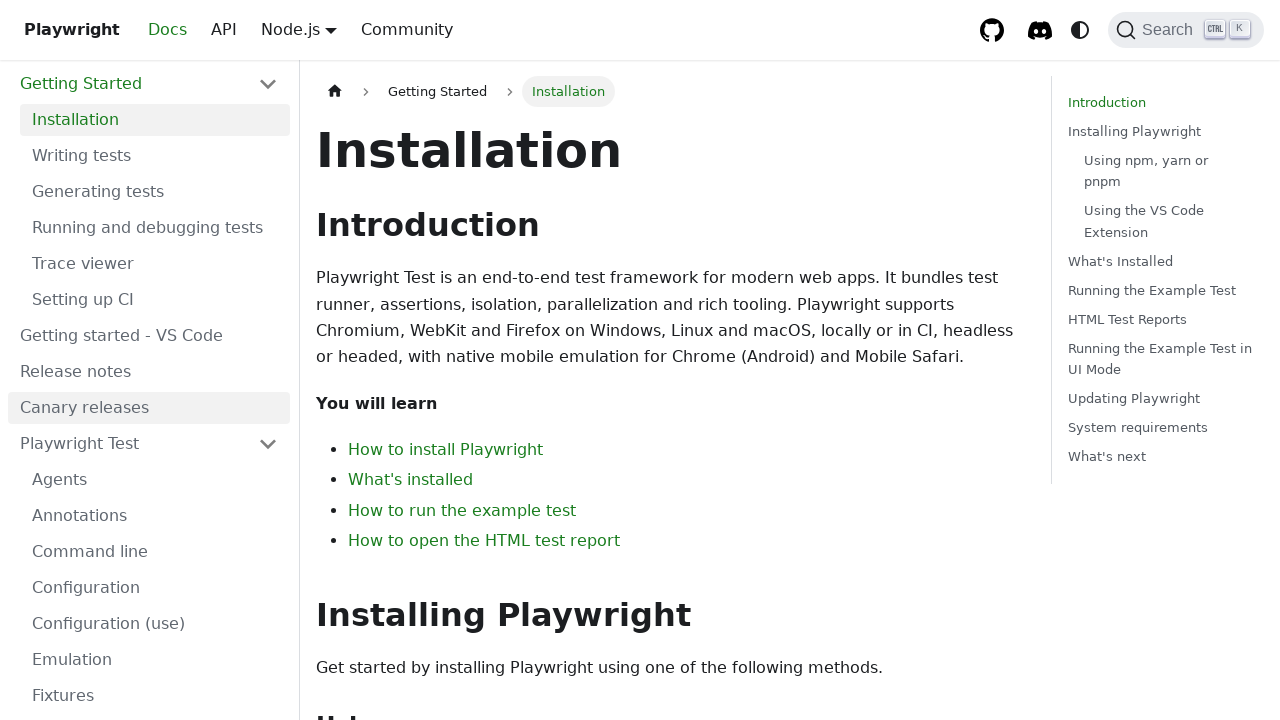

Installation heading is visible on the page
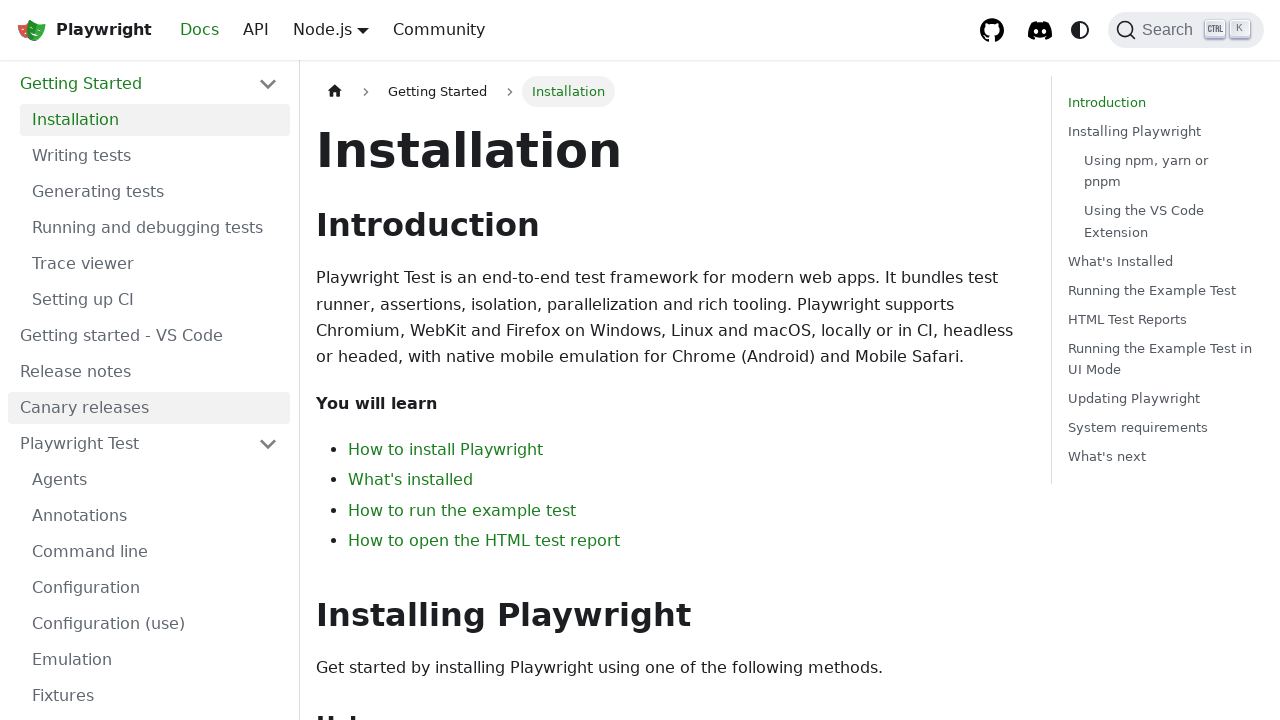

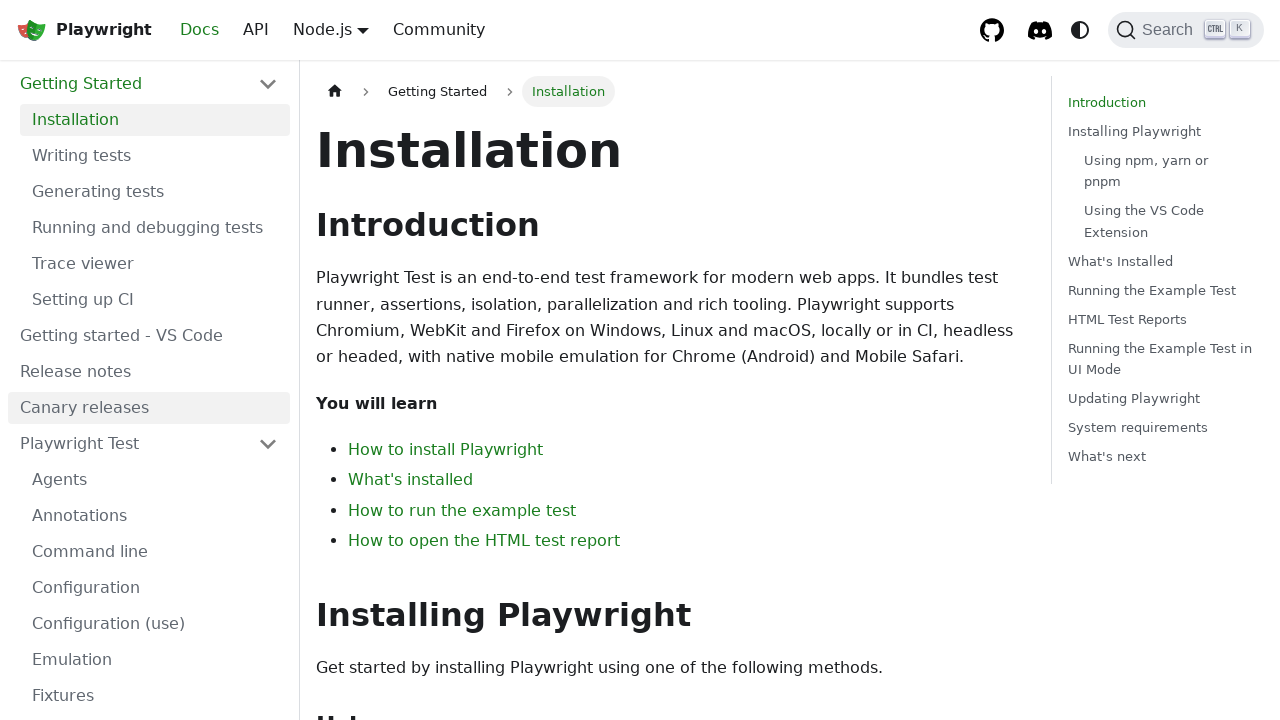